Tests sorting the "Due" column in table 2 (with semantic class attributes) in ascending order using more readable CSS selectors

Starting URL: http://the-internet.herokuapp.com/tables

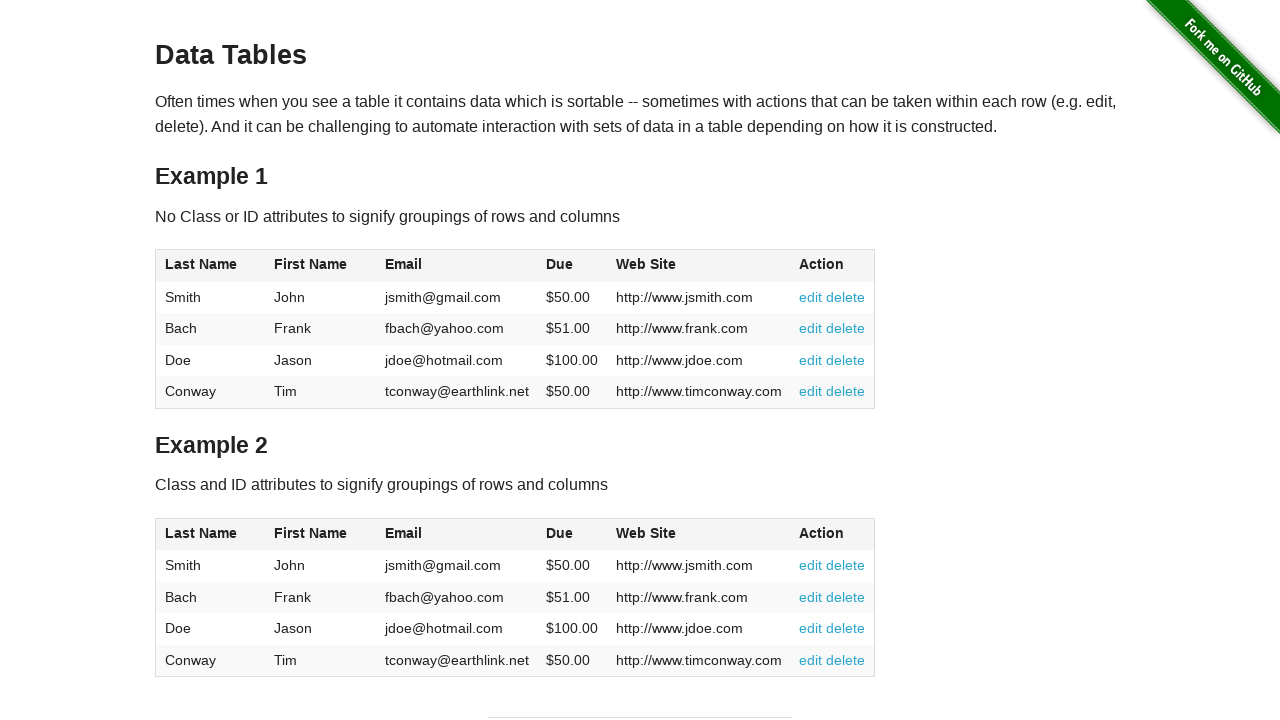

Clicked the Due column header in table 2 to sort at (560, 533) on #table2 thead .dues
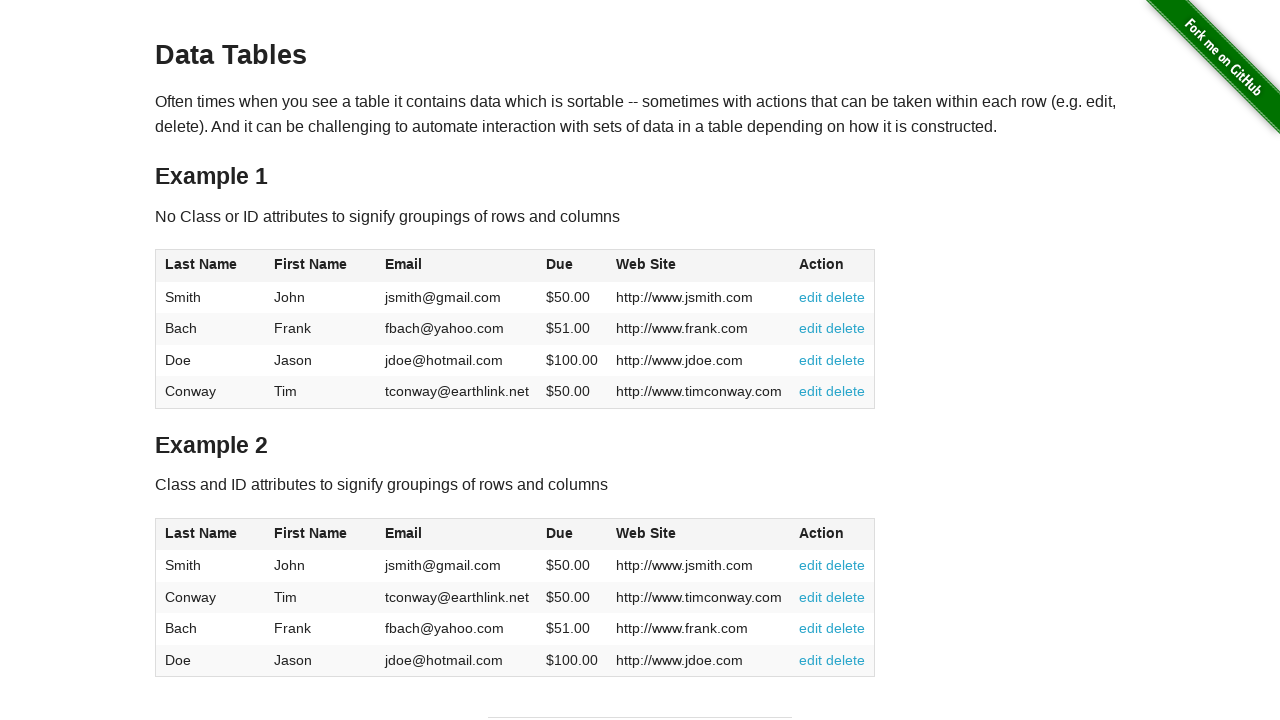

Verified table 2 due column is present after sorting
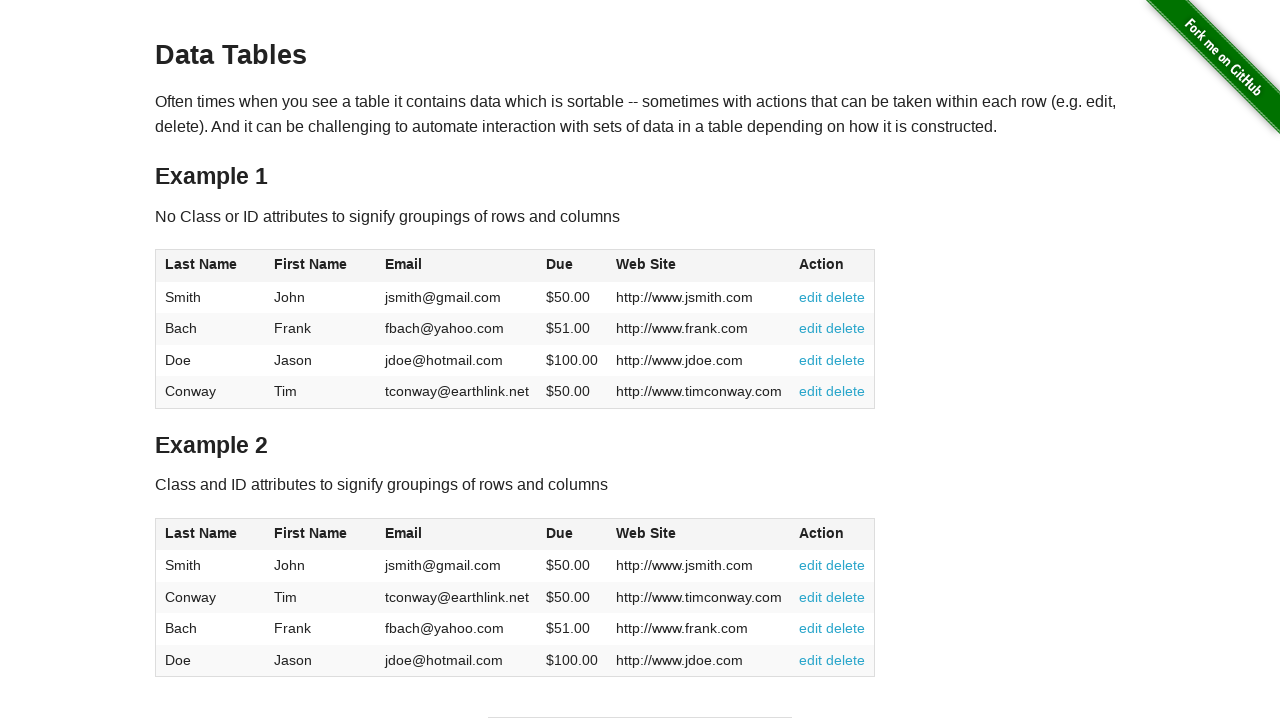

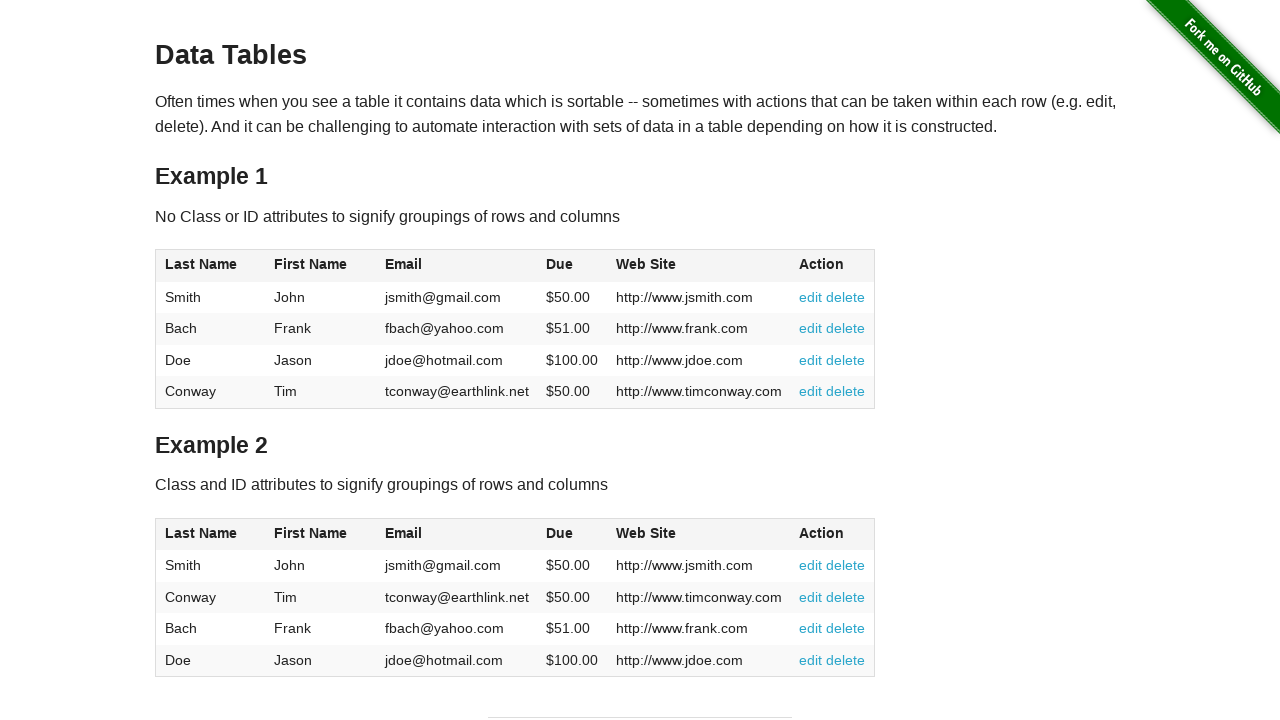